Navigates to Rediff Money's BSE daily gainers page and verifies that the data table loads with company information including names and prices.

Starting URL: http://money.rediff.com/gainers/bse/daily/groupa?src=gain_lose

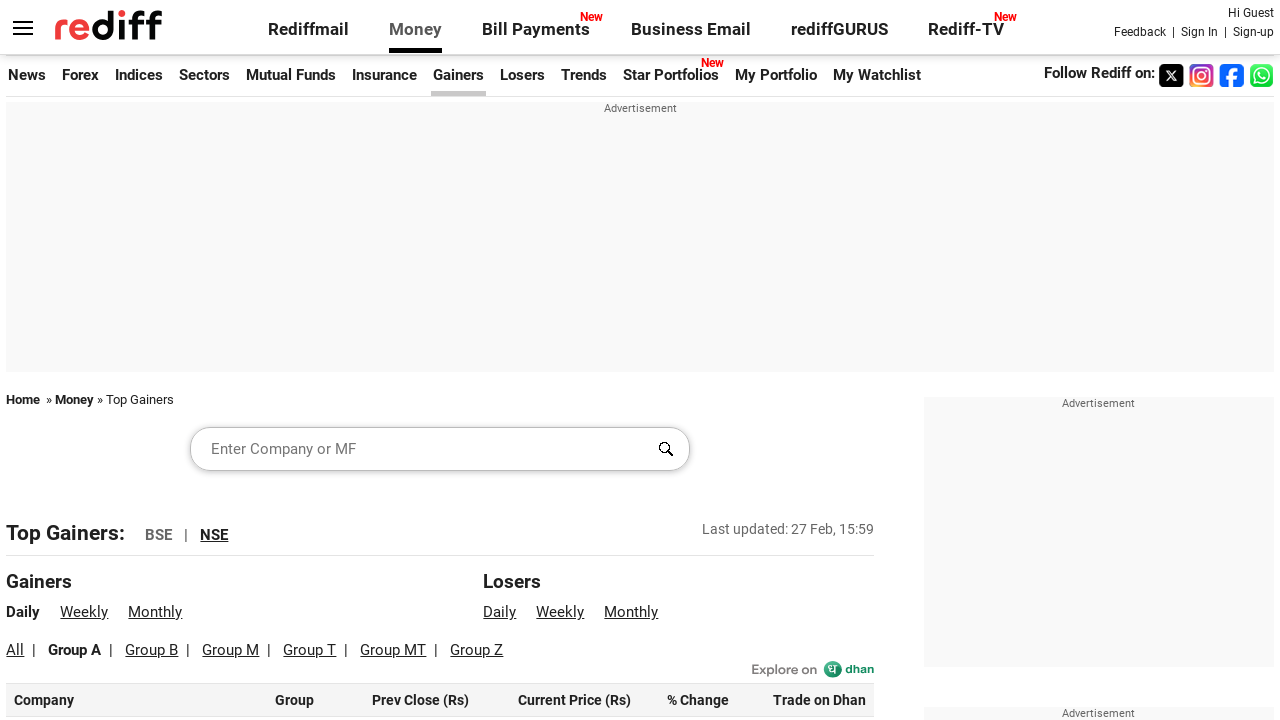

Navigated to Rediff Money BSE daily gainers page
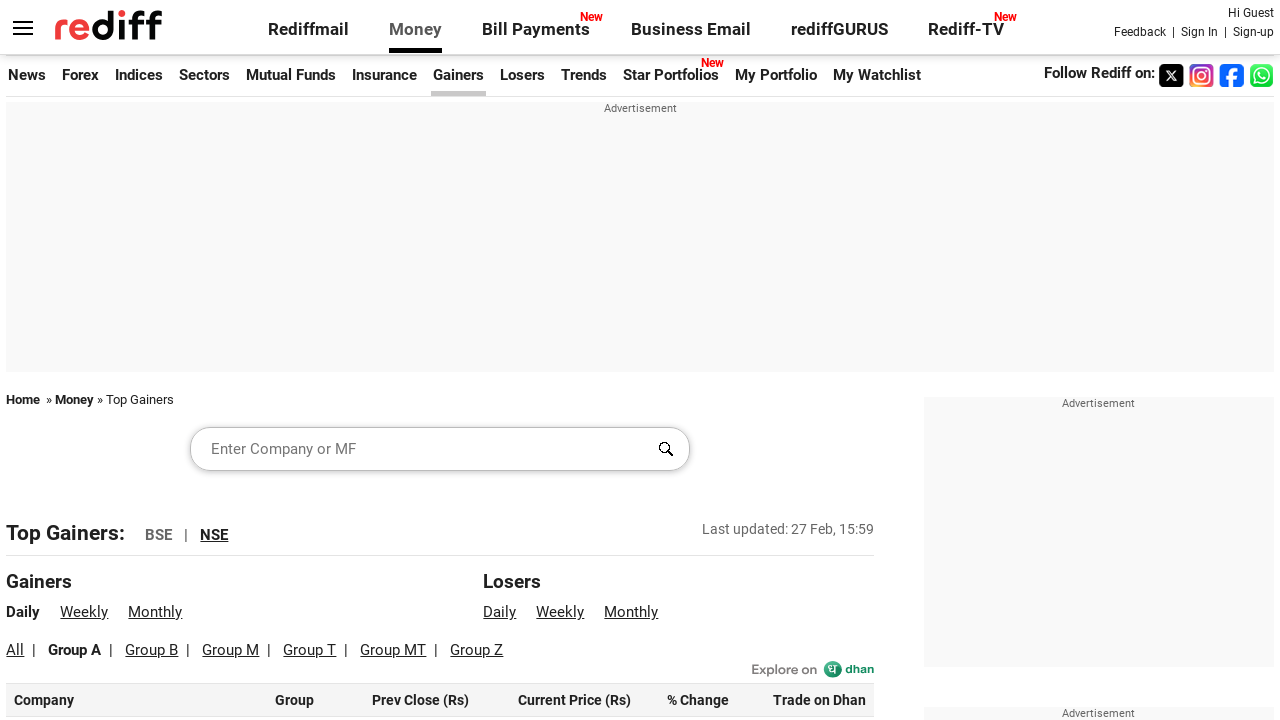

Data table loaded successfully
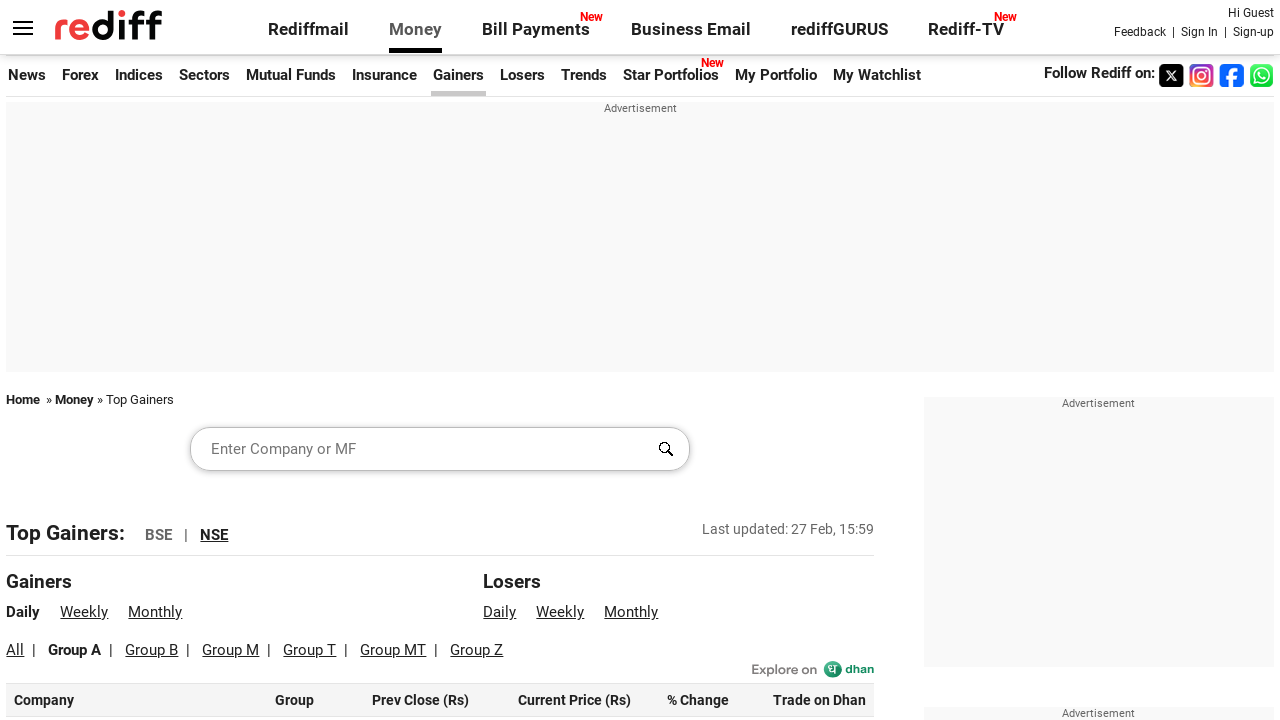

Company names column verified in table
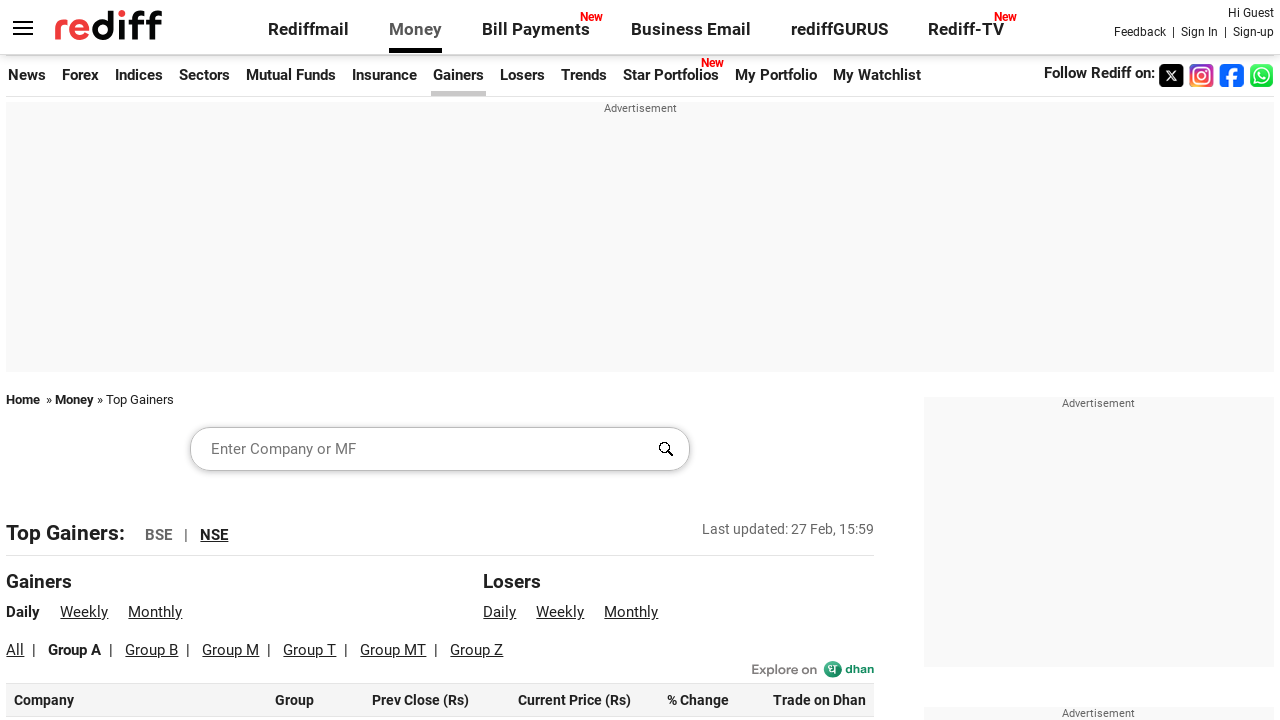

Current prices column verified in table
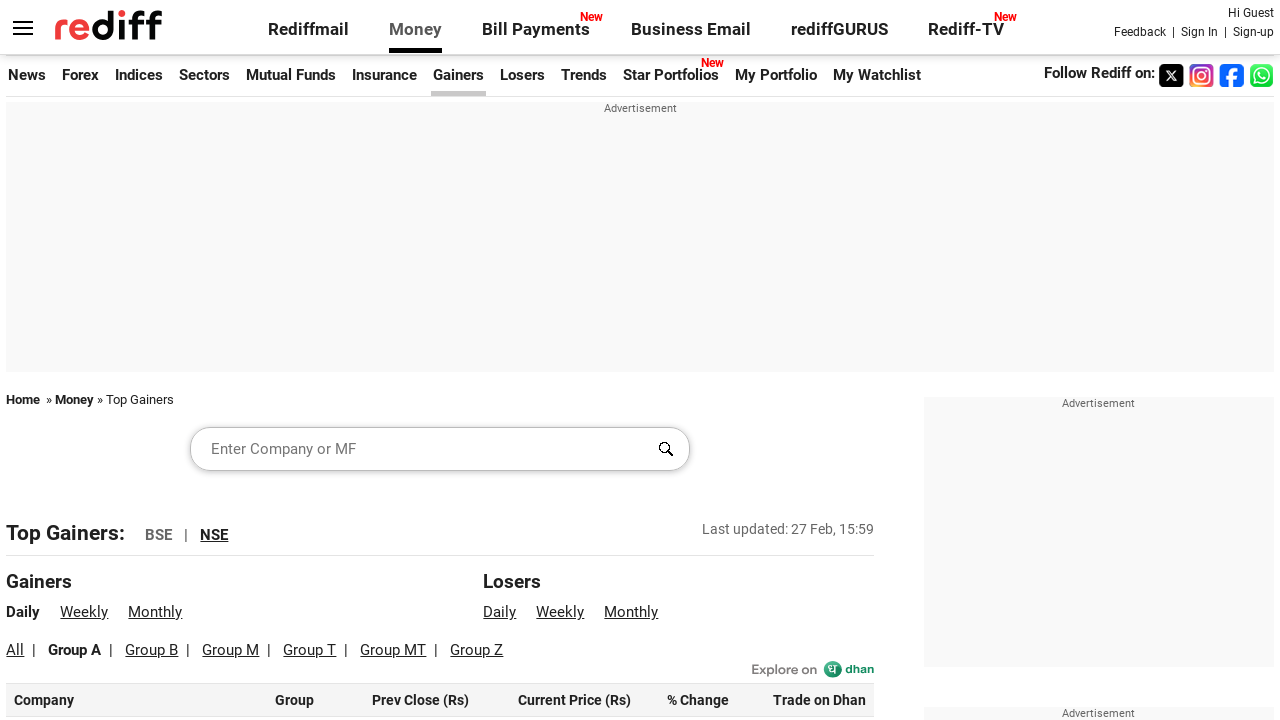

Clicked on first company row to verify table interactivity at (136, 704) on table.dataTable tbody tr td:first-child >> nth=0
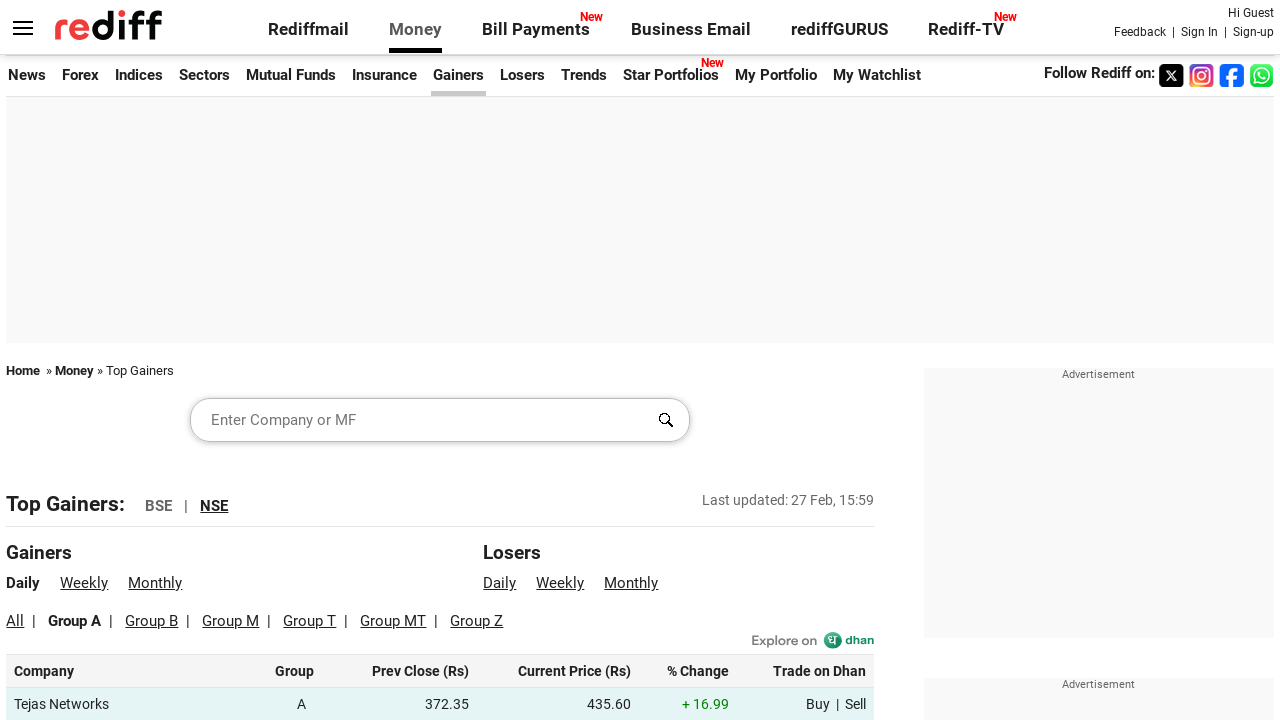

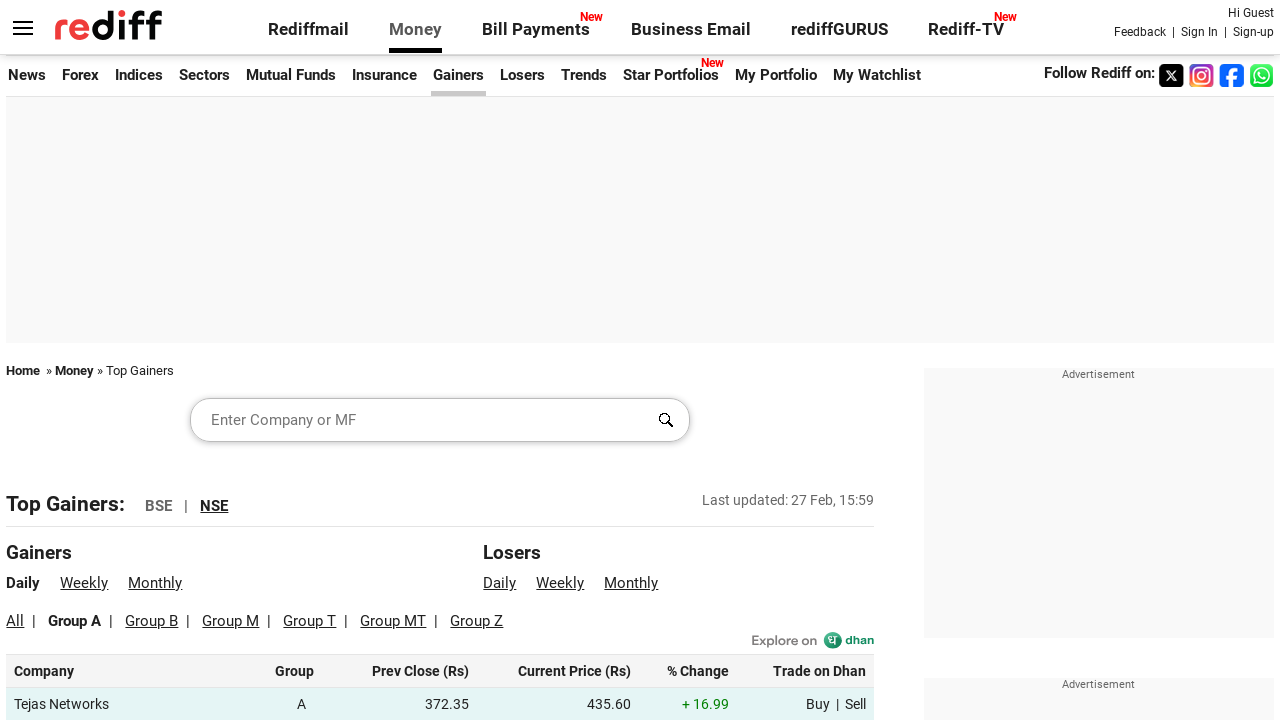